Tests invalid login scenarios with different username/password combinations and verifies appropriate error messages are displayed

Starting URL: https://www.saucedemo.com/

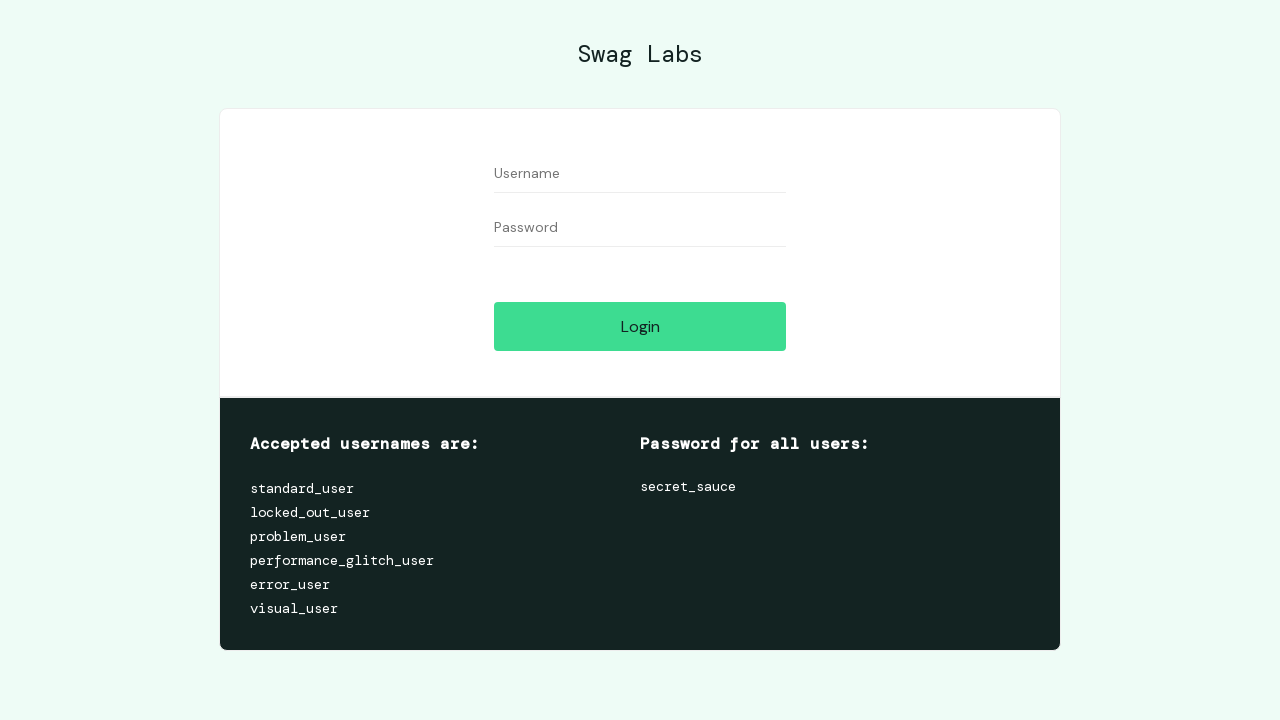

Clicked username field at (640, 174) on #user-name
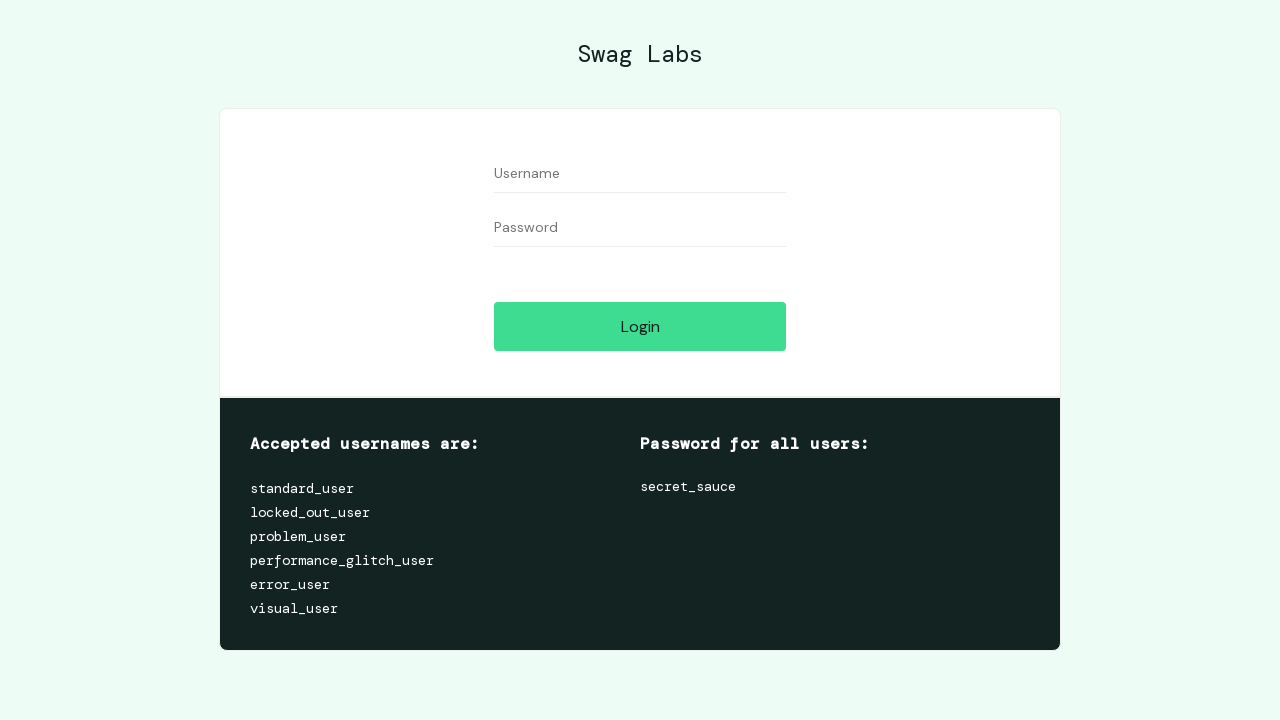

Filled username field with 'locked_out_user' on #user-name
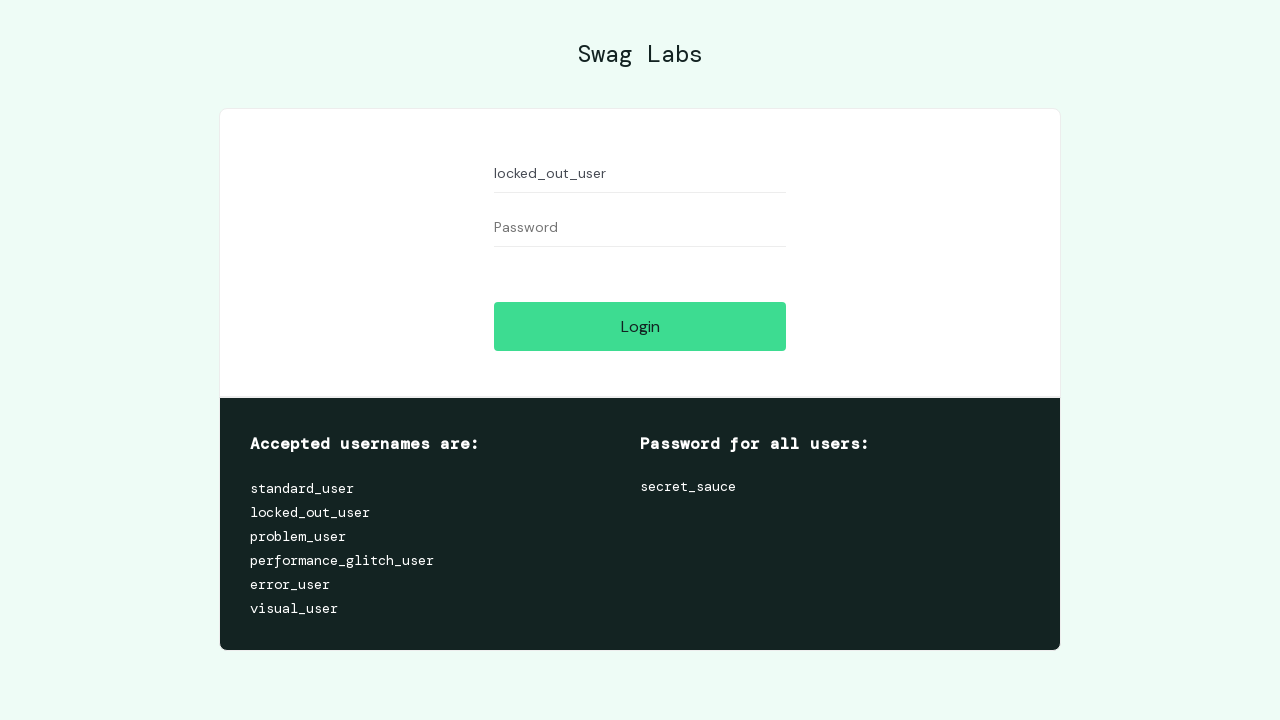

Clicked password field at (640, 228) on #password
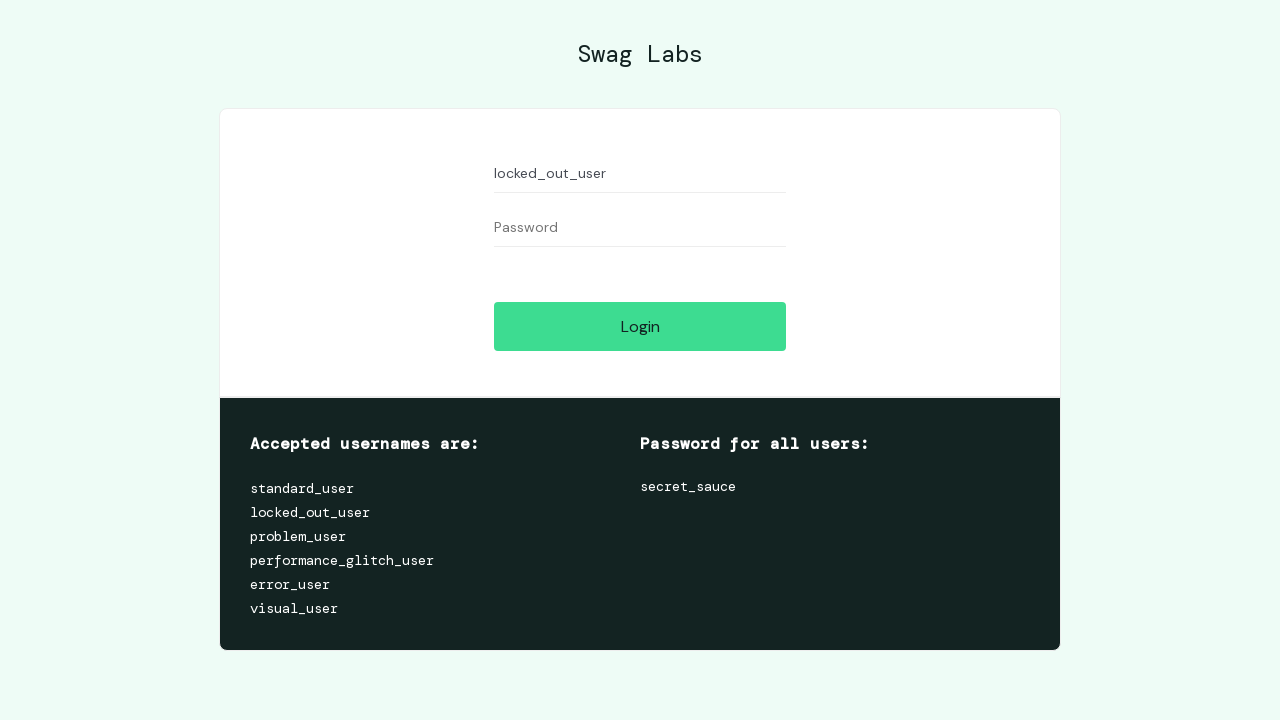

Filled password field with 'secret_sauce' on #password
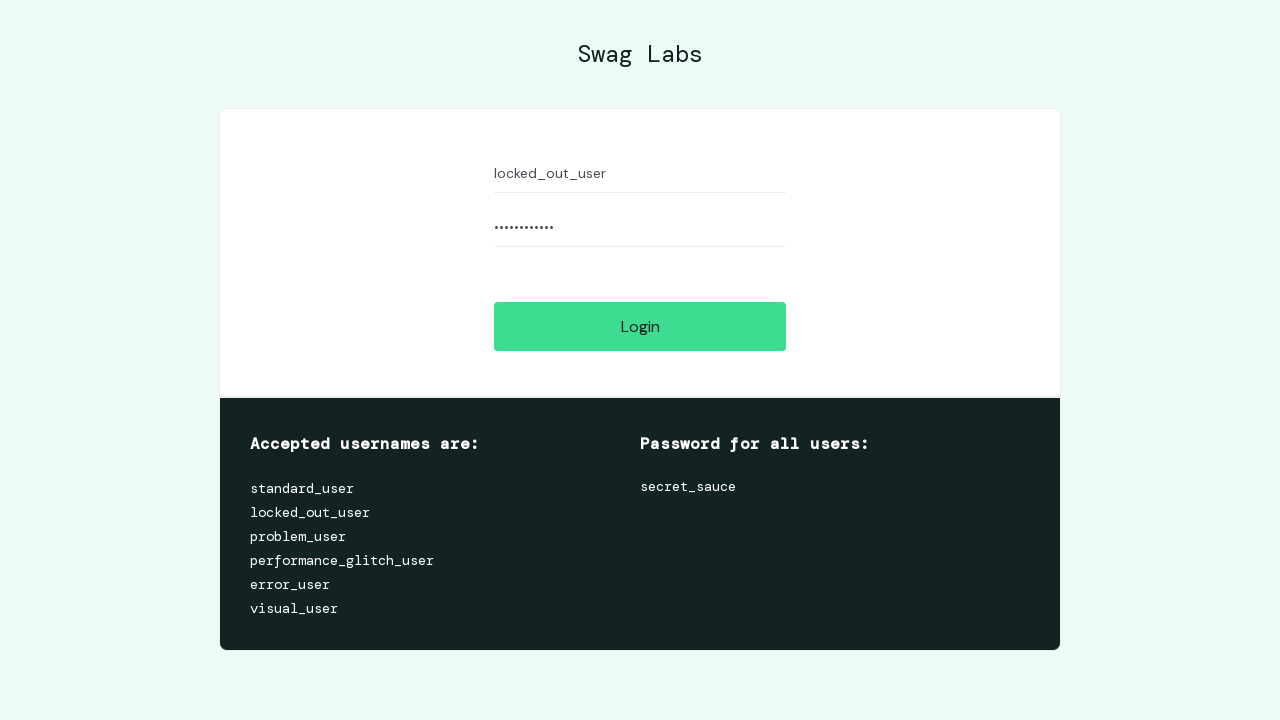

Clicked login button for locked_out_user at (640, 326) on #login-button
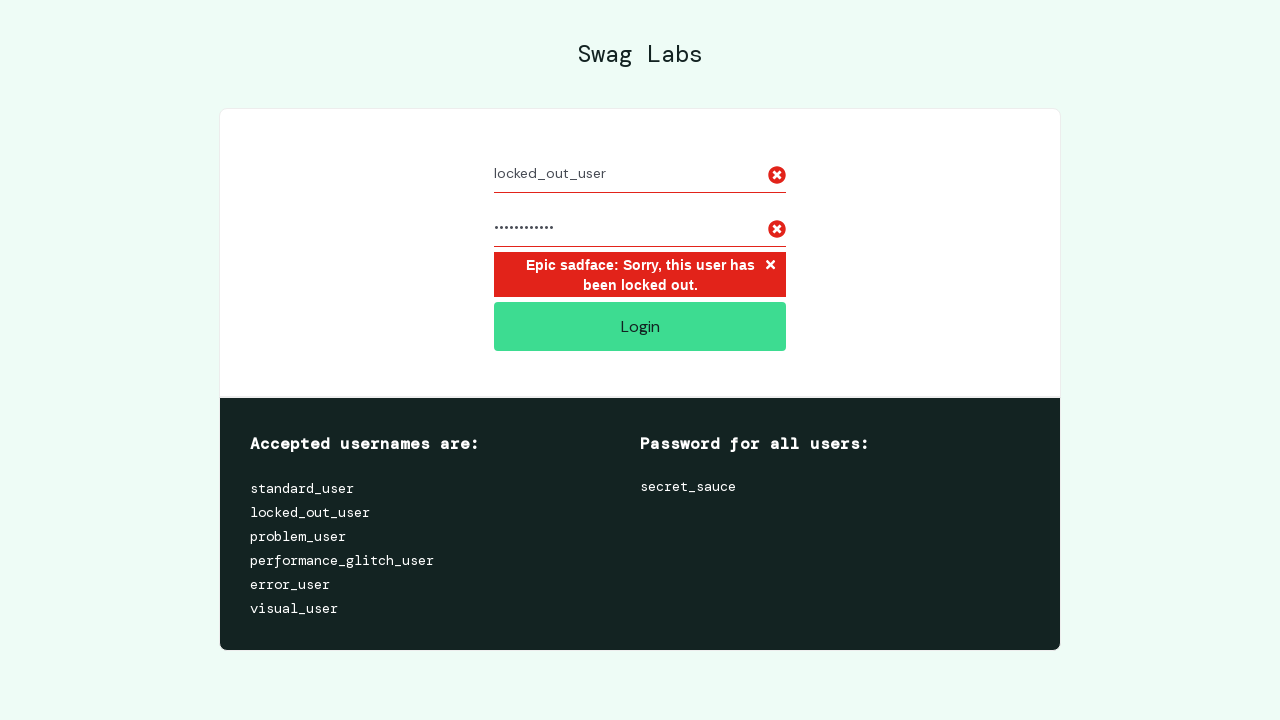

Error message appeared after login attempt with locked_out_user
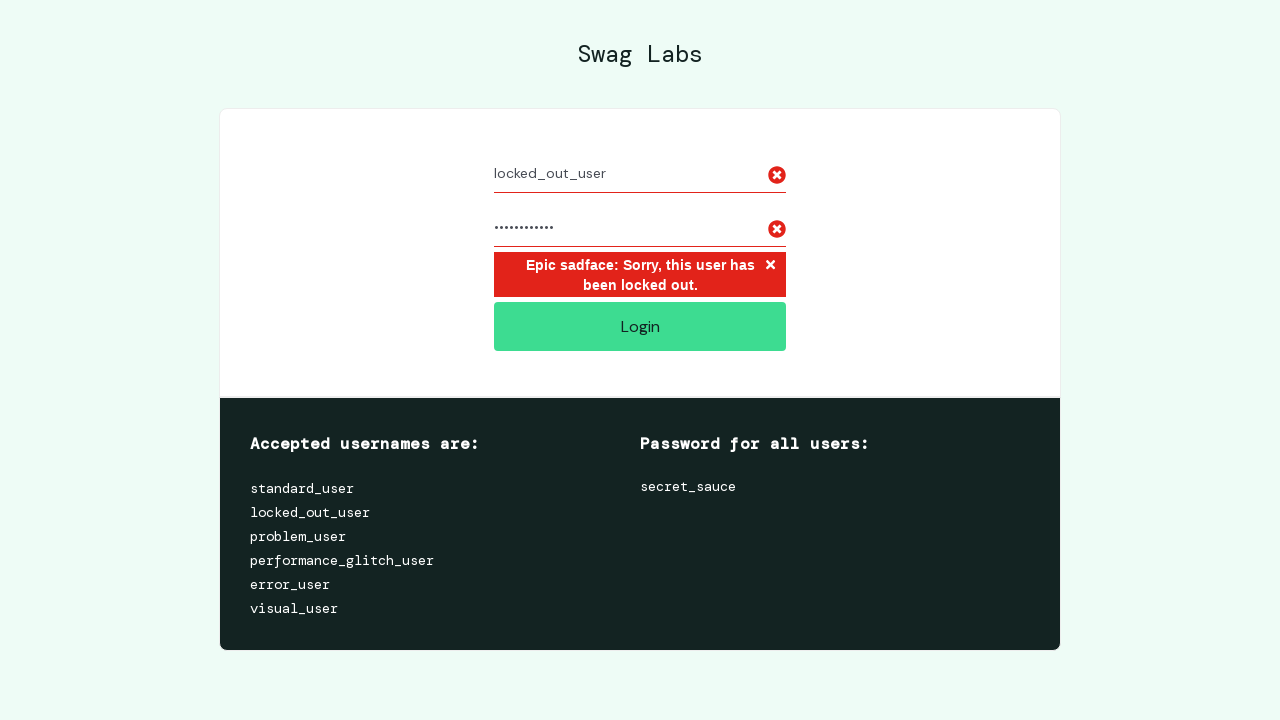

Located error message element
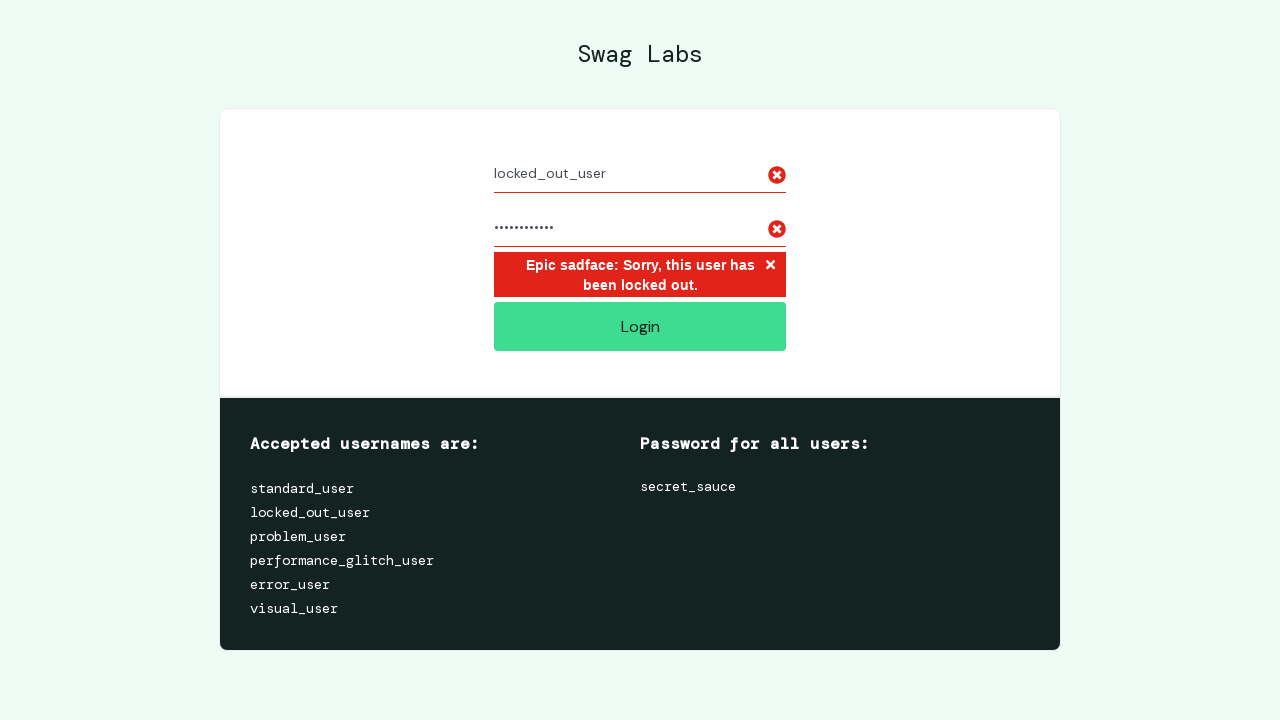

Verified locked out user error message is correct
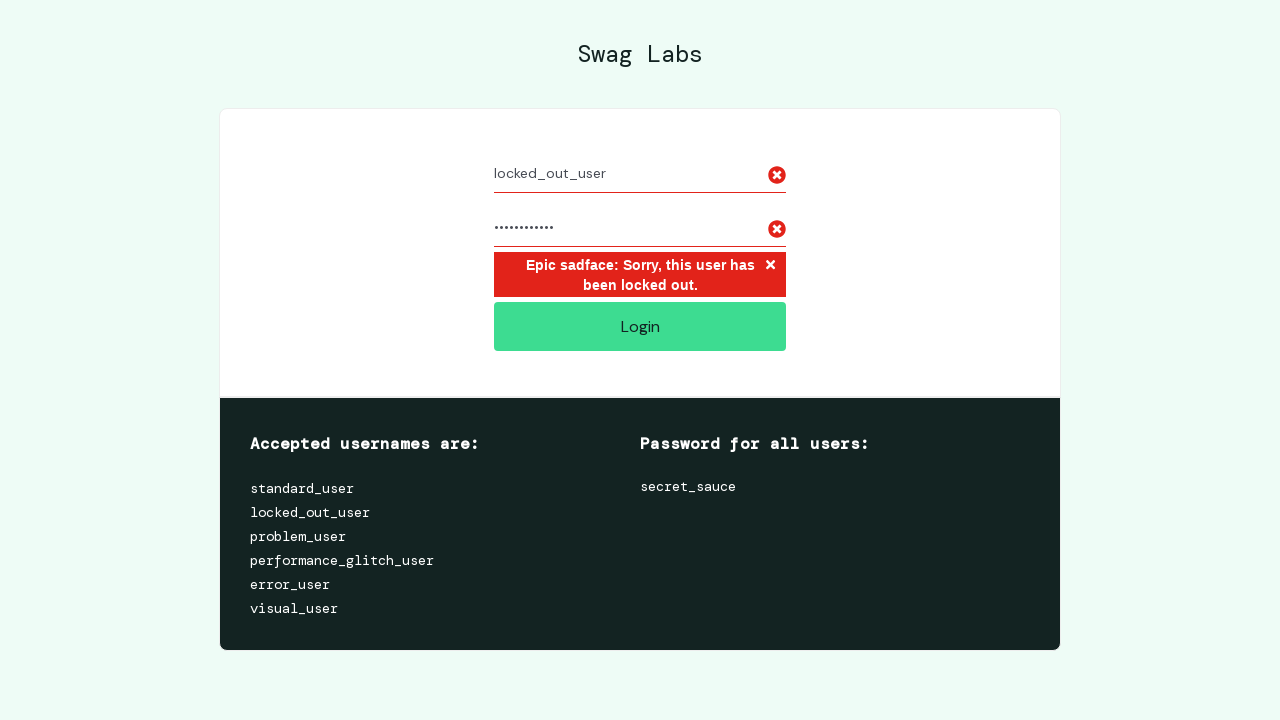

Reloaded page to clear fields for next test
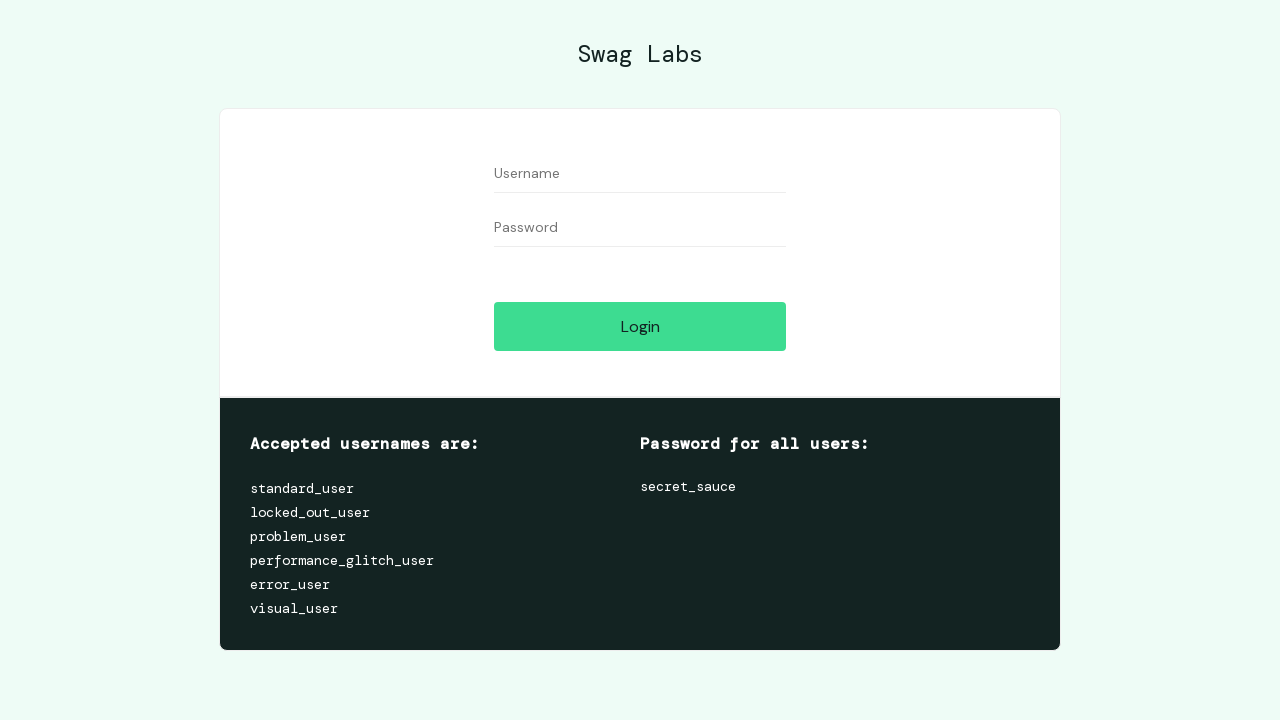

Clicked username field for second test at (640, 174) on #user-name
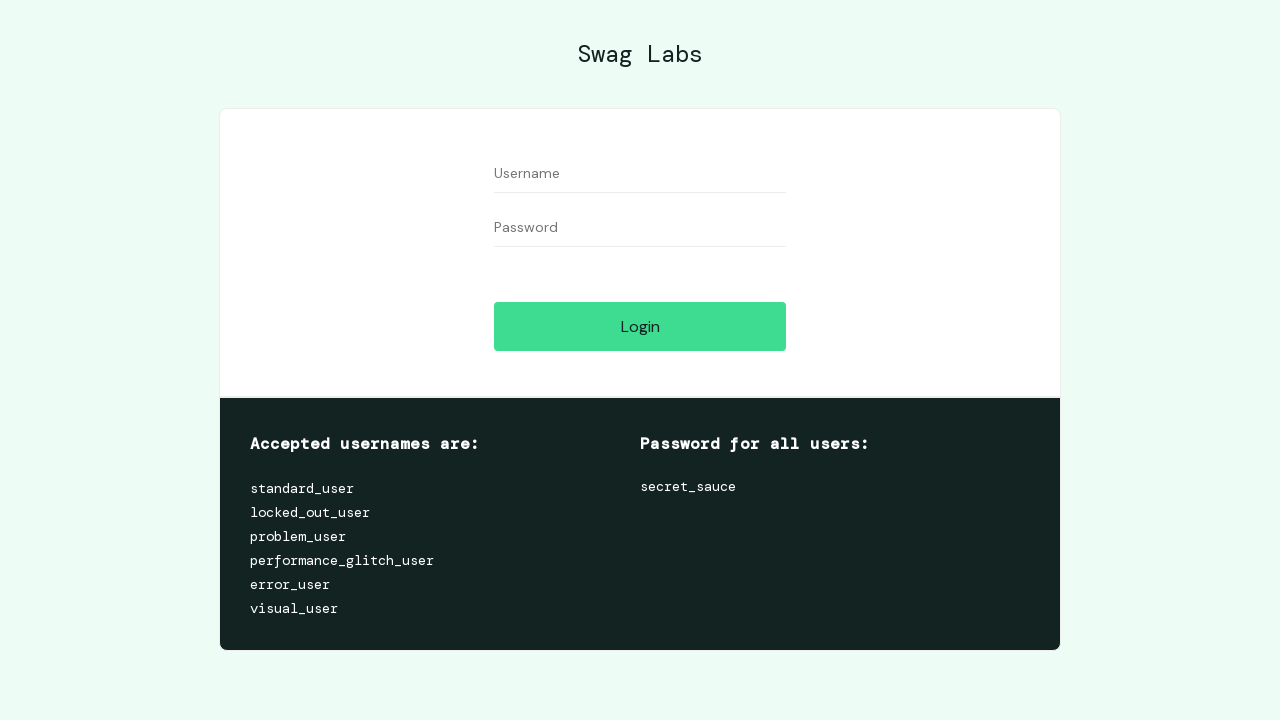

Filled username field with 'random' on #user-name
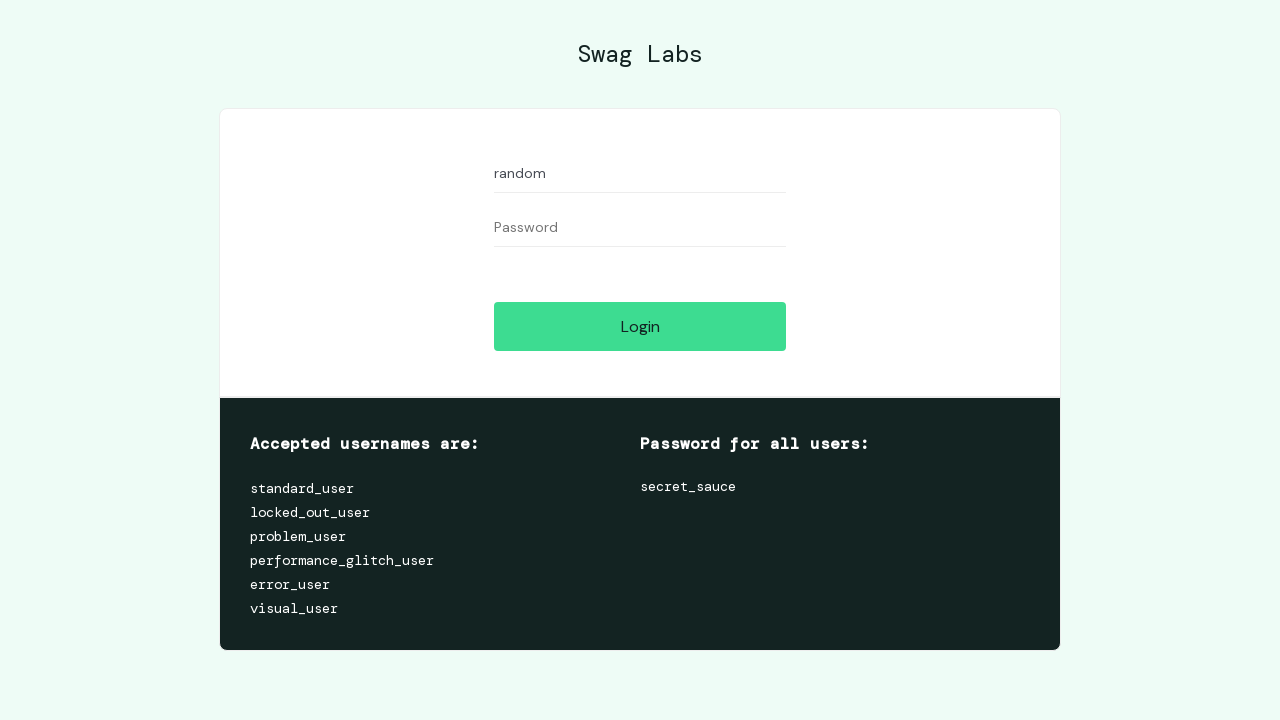

Clicked password field for second test at (640, 228) on #password
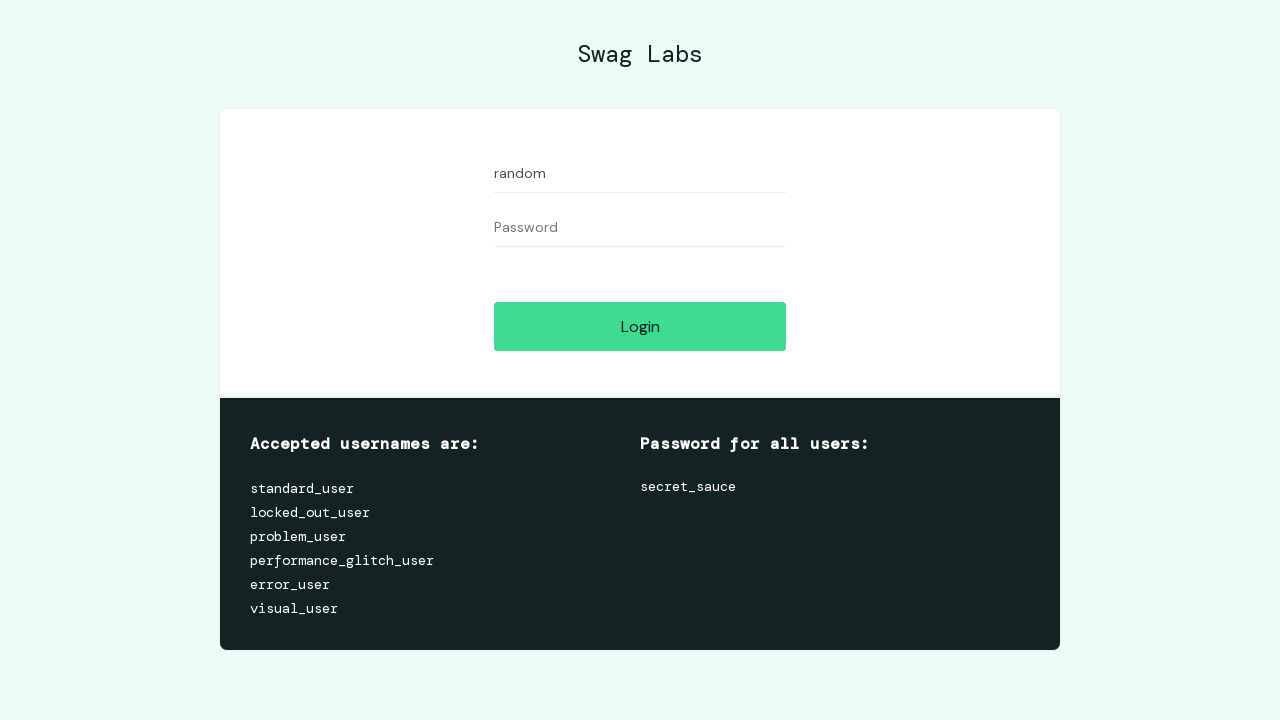

Filled password field with '090' on #password
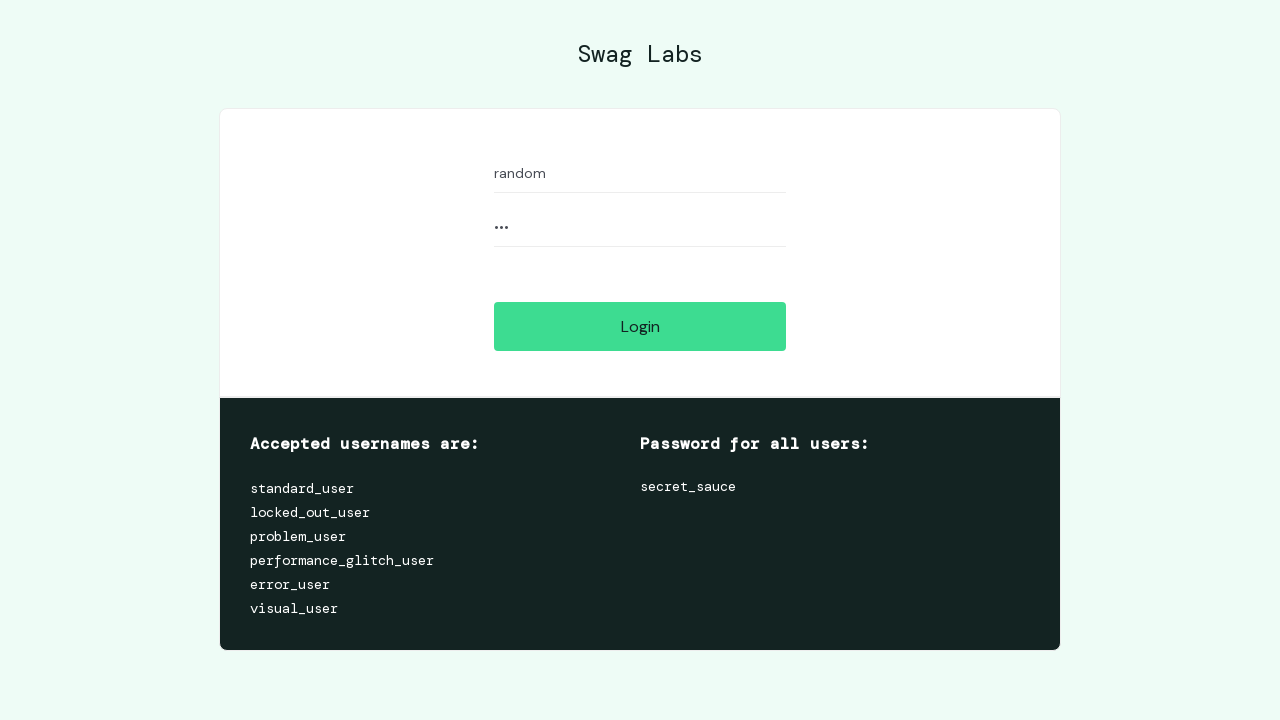

Clicked login button with invalid credentials (random/090) at (640, 326) on #login-button
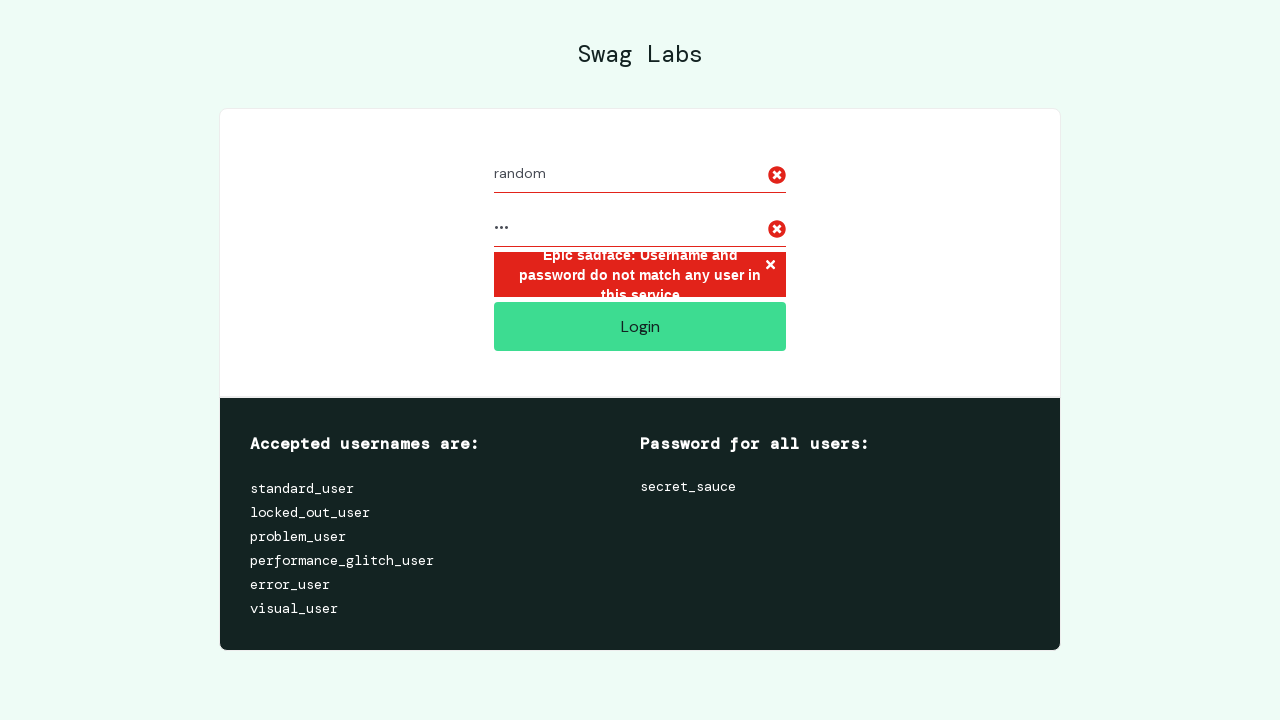

Error message appeared for invalid credentials (random/090)
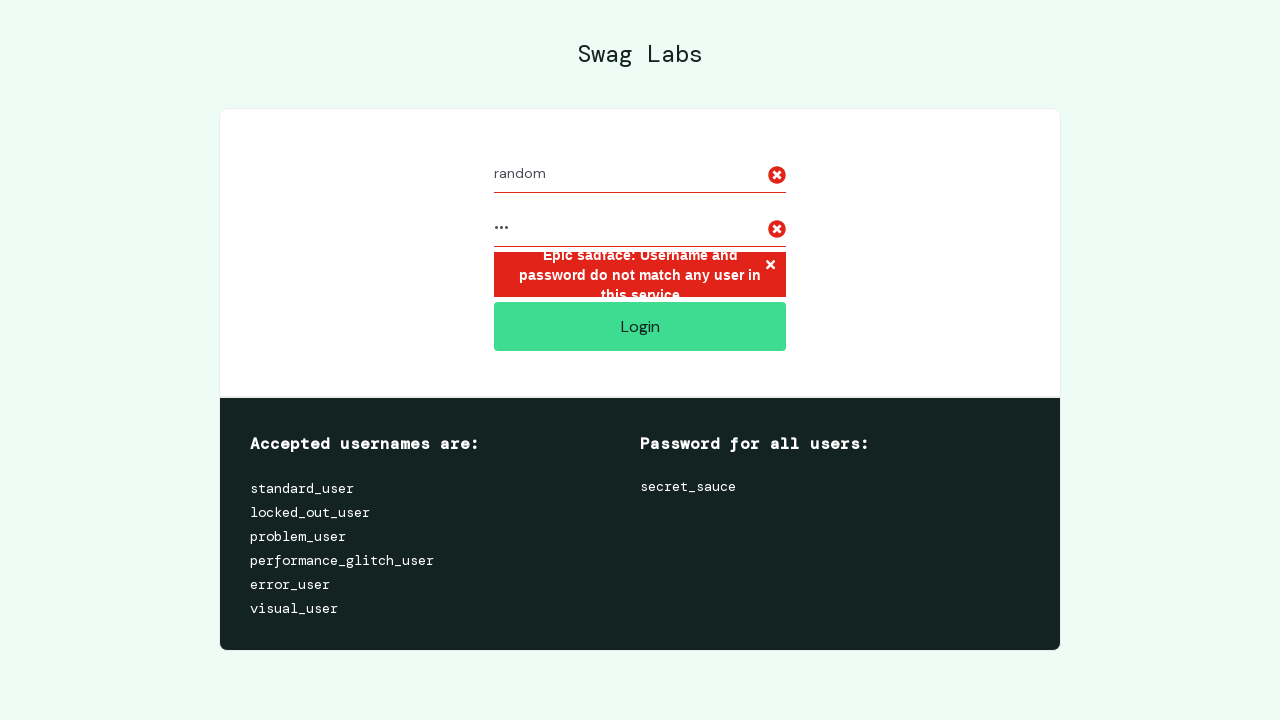

Located error message element
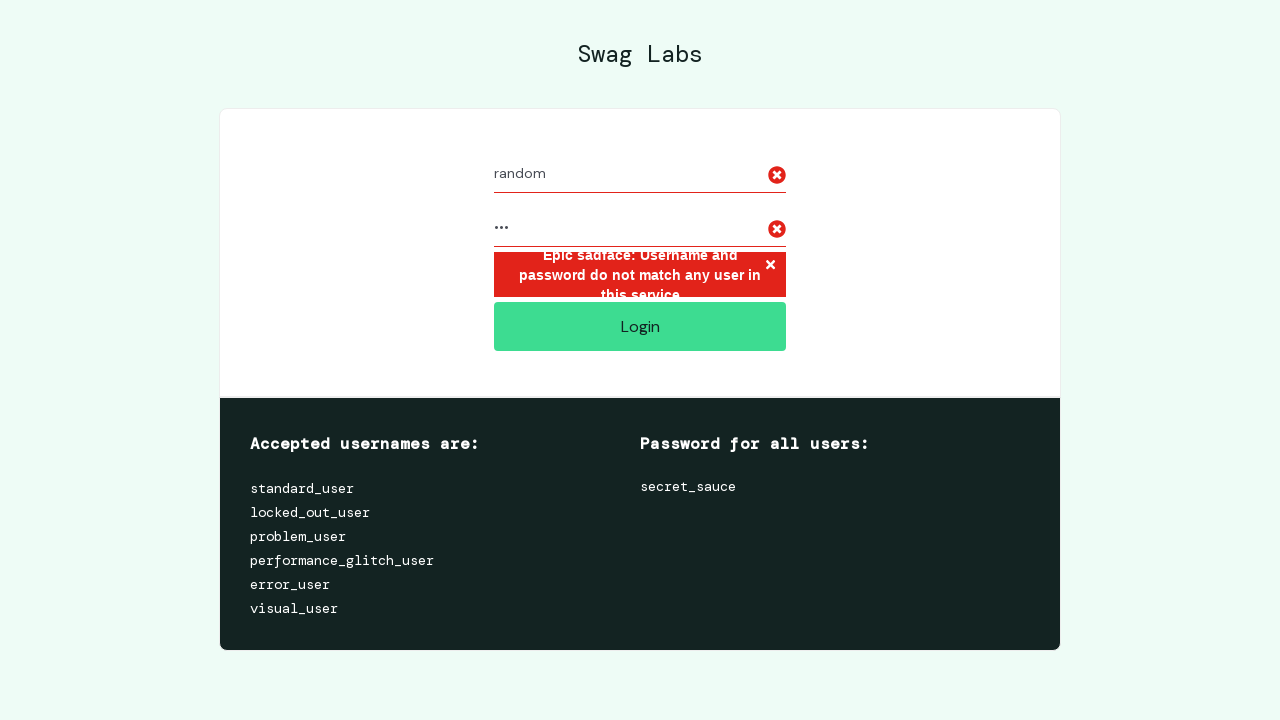

Verified invalid credentials error message is correct
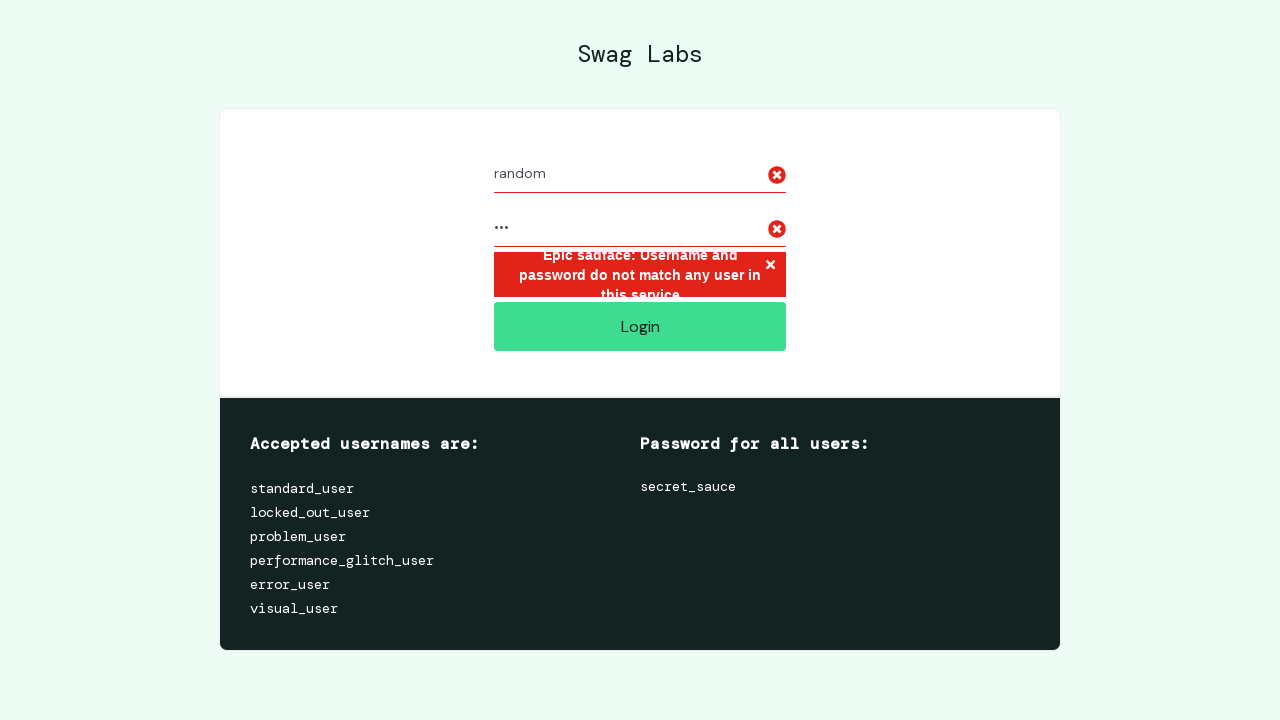

Reloaded page to clear fields for third test
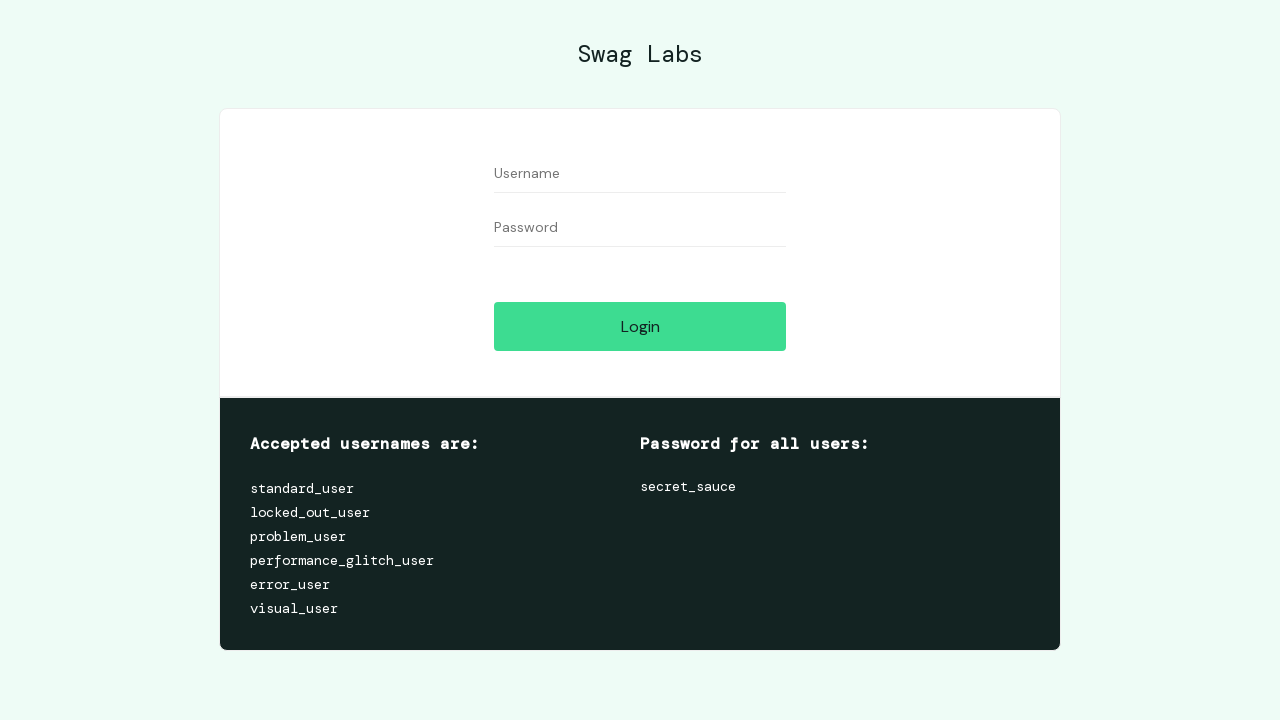

Clicked username field for third test at (640, 174) on #user-name
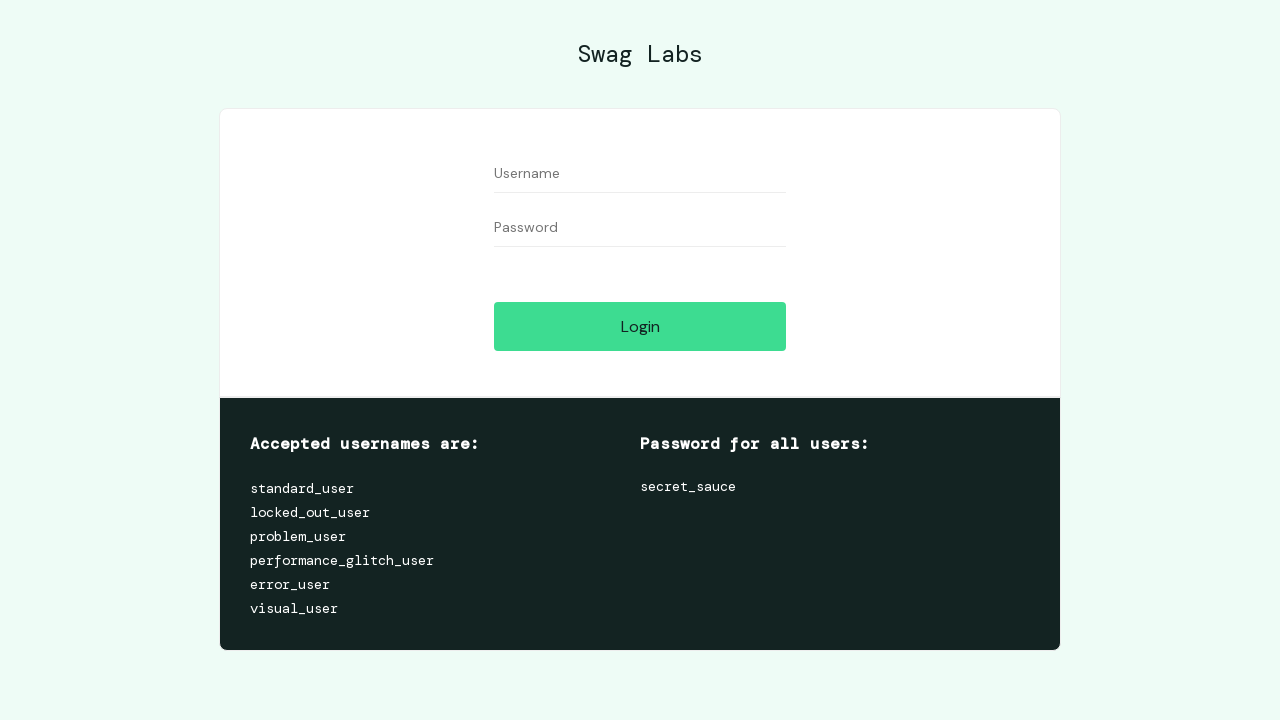

Filled username field with 'random2' on #user-name
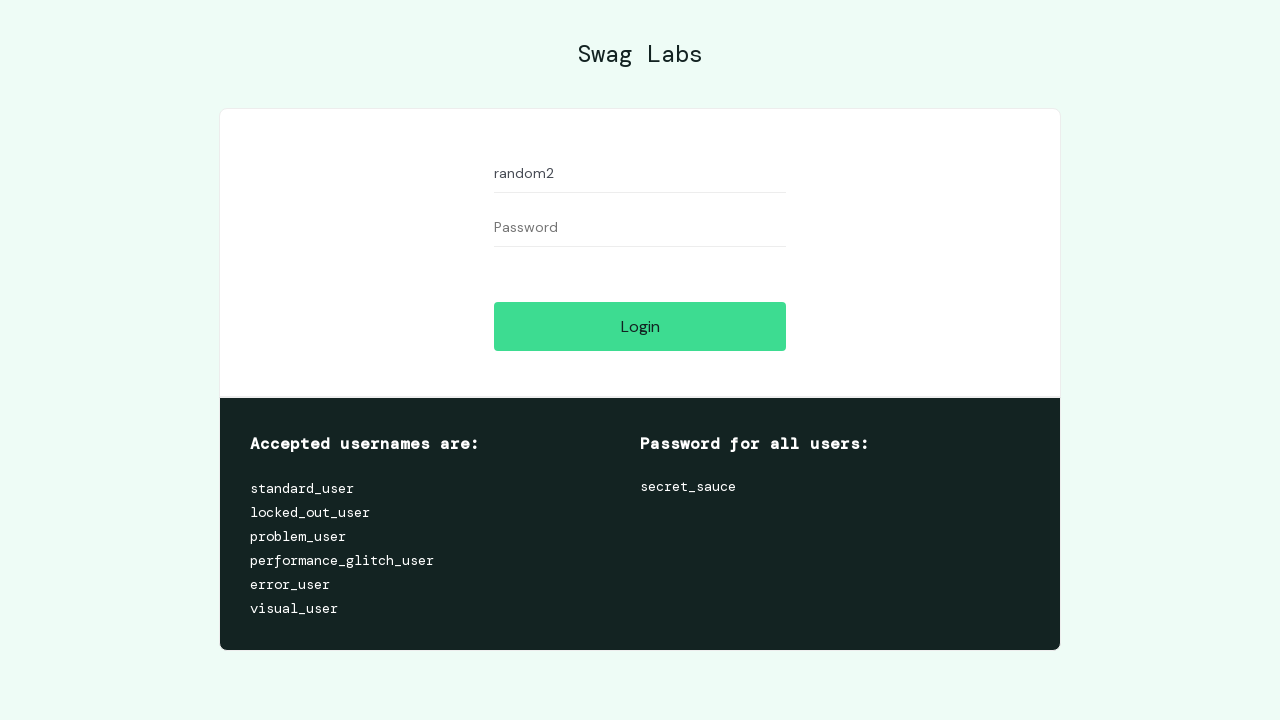

Clicked password field for third test at (640, 228) on #password
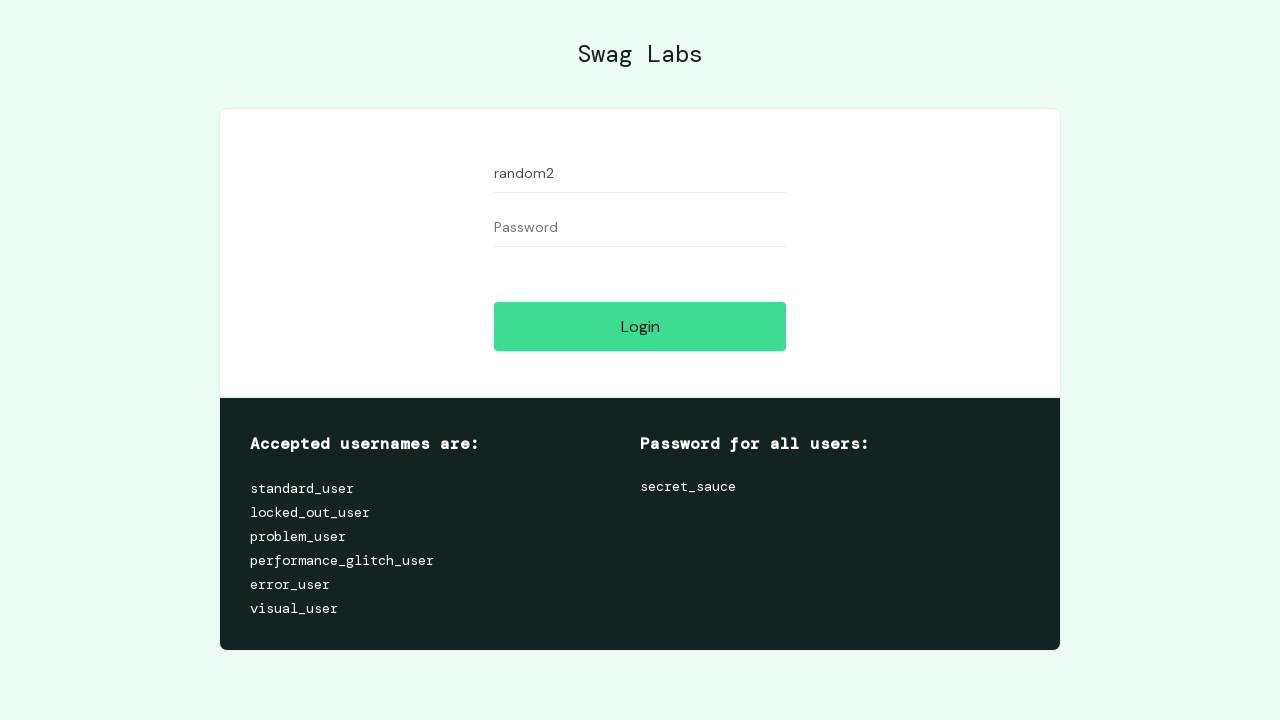

Filled password field with '909' on #password
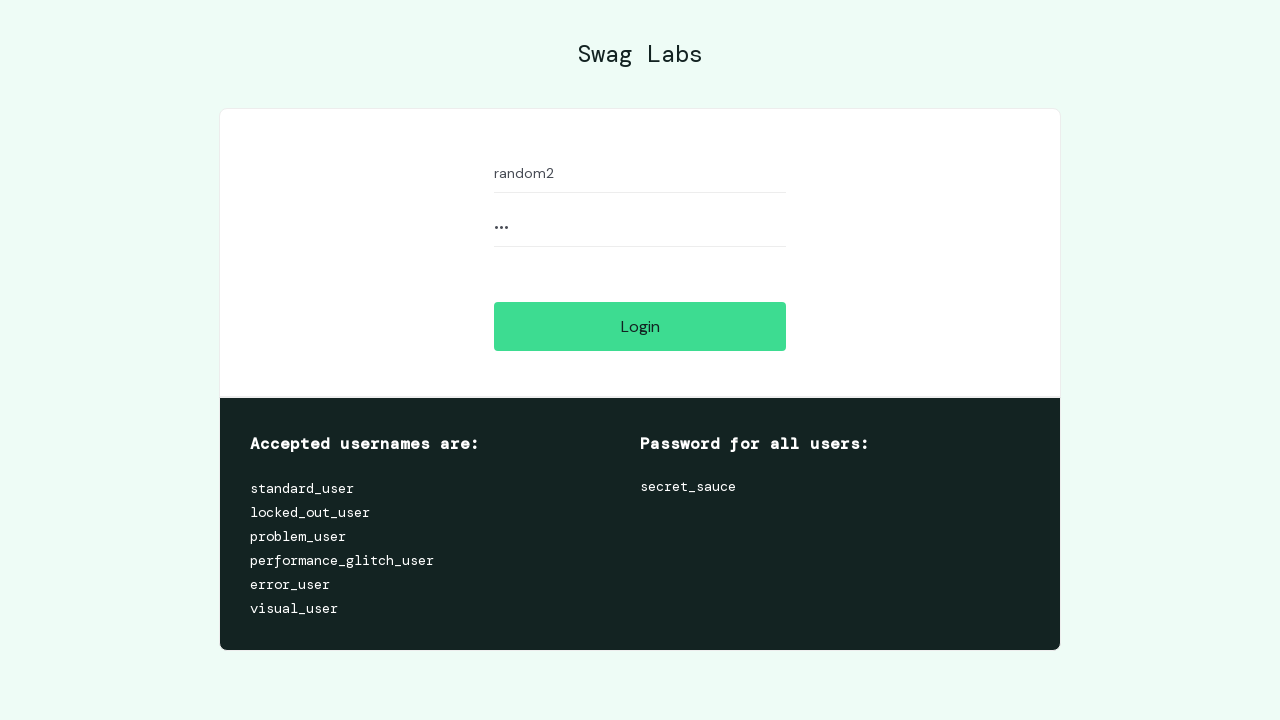

Clicked login button with invalid credentials (random2/909) at (640, 326) on #login-button
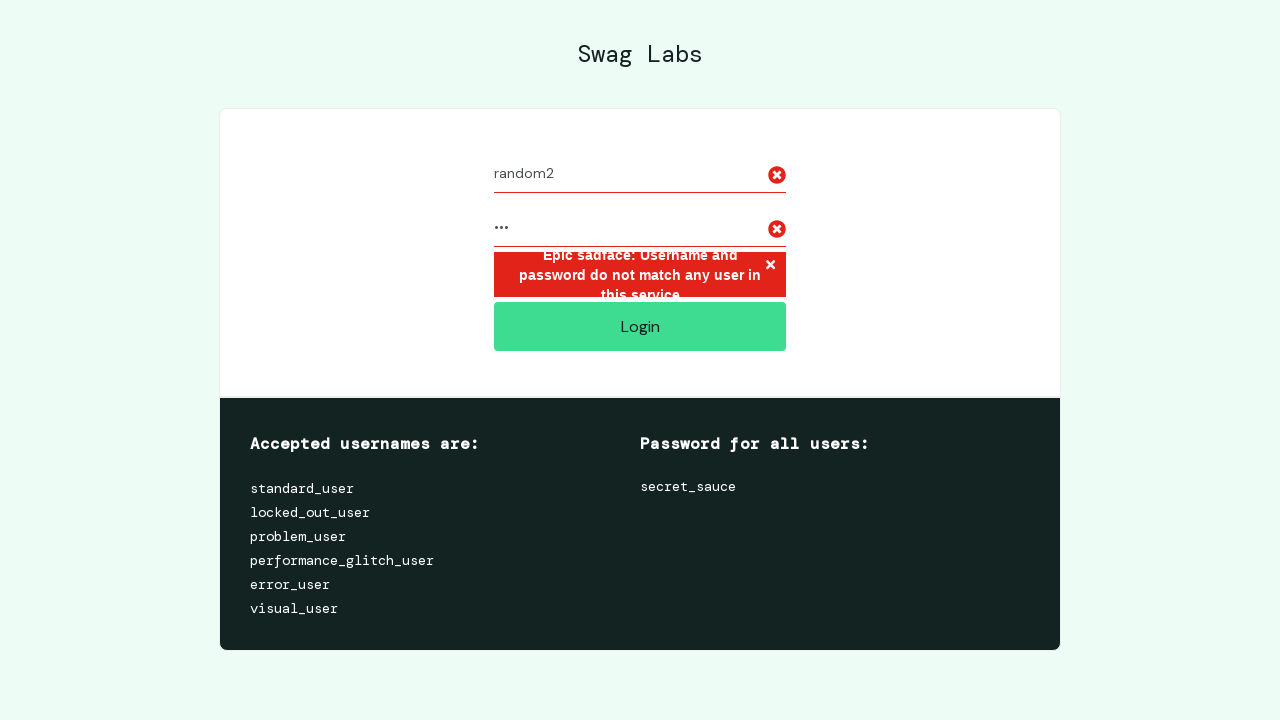

Error message appeared for invalid credentials (random2/909)
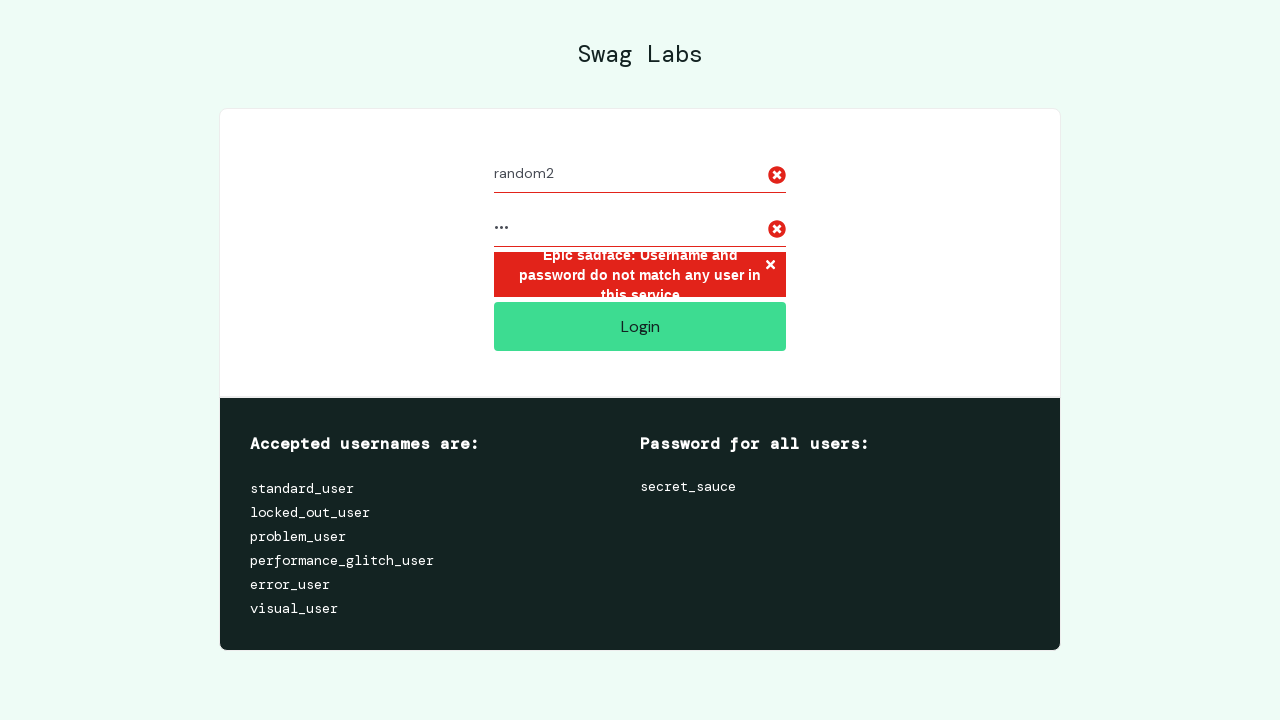

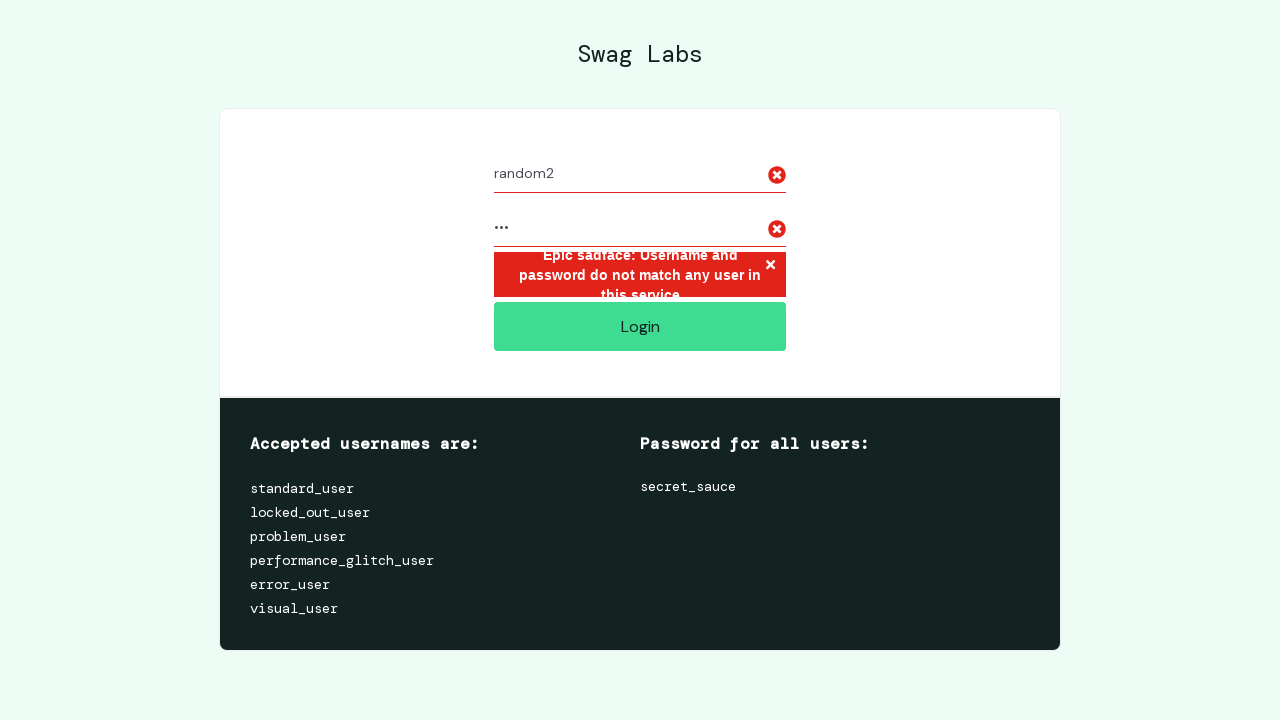